Tests dynamic controls by clicking the remove button and verifying that the checkbox is removed and the button text changes to "Add"

Starting URL: http://the-internet.herokuapp.com/dynamic_controls

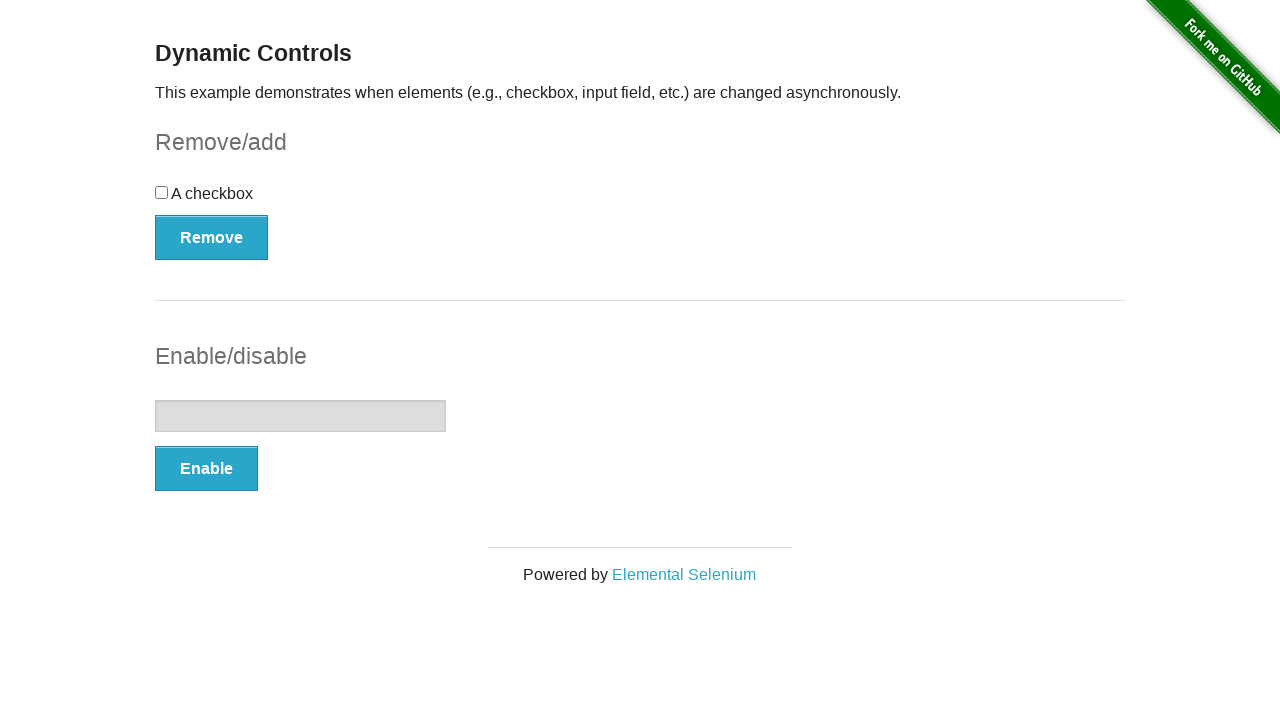

Clicked the Remove button to remove the checkbox at (212, 237) on xpath=//button[text()='Remove']
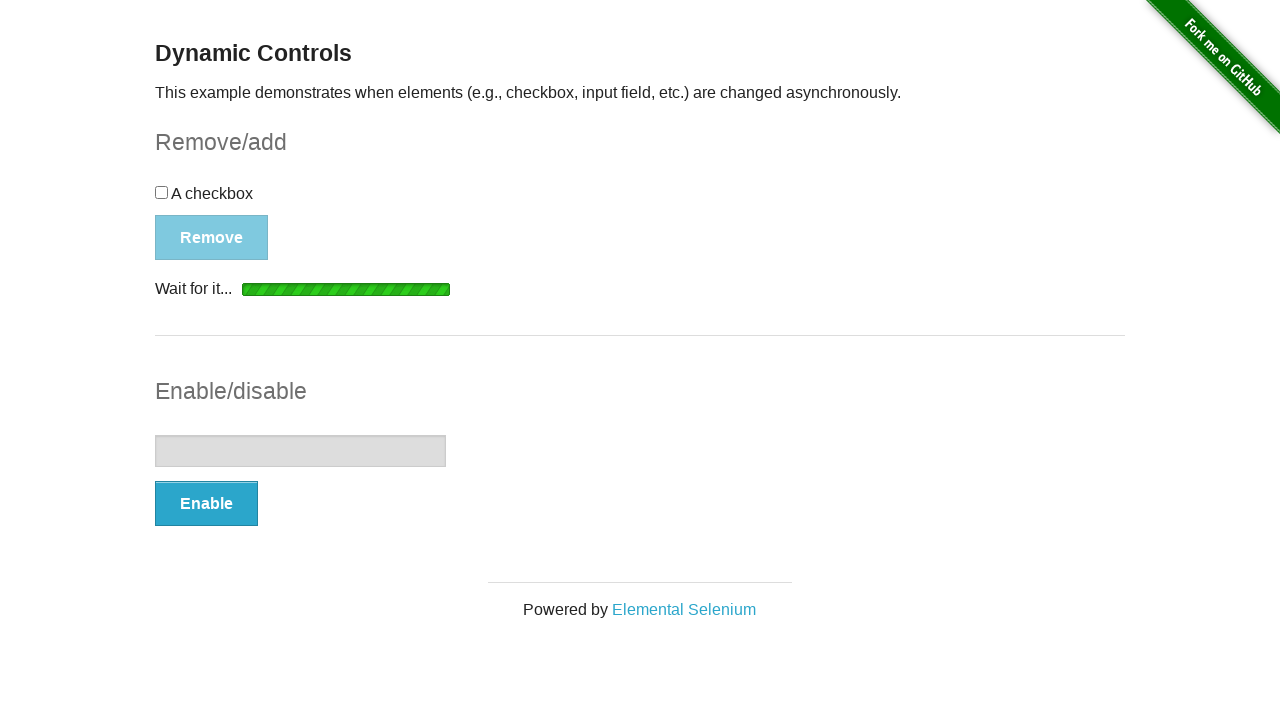

Verified that button text changed to 'Add'
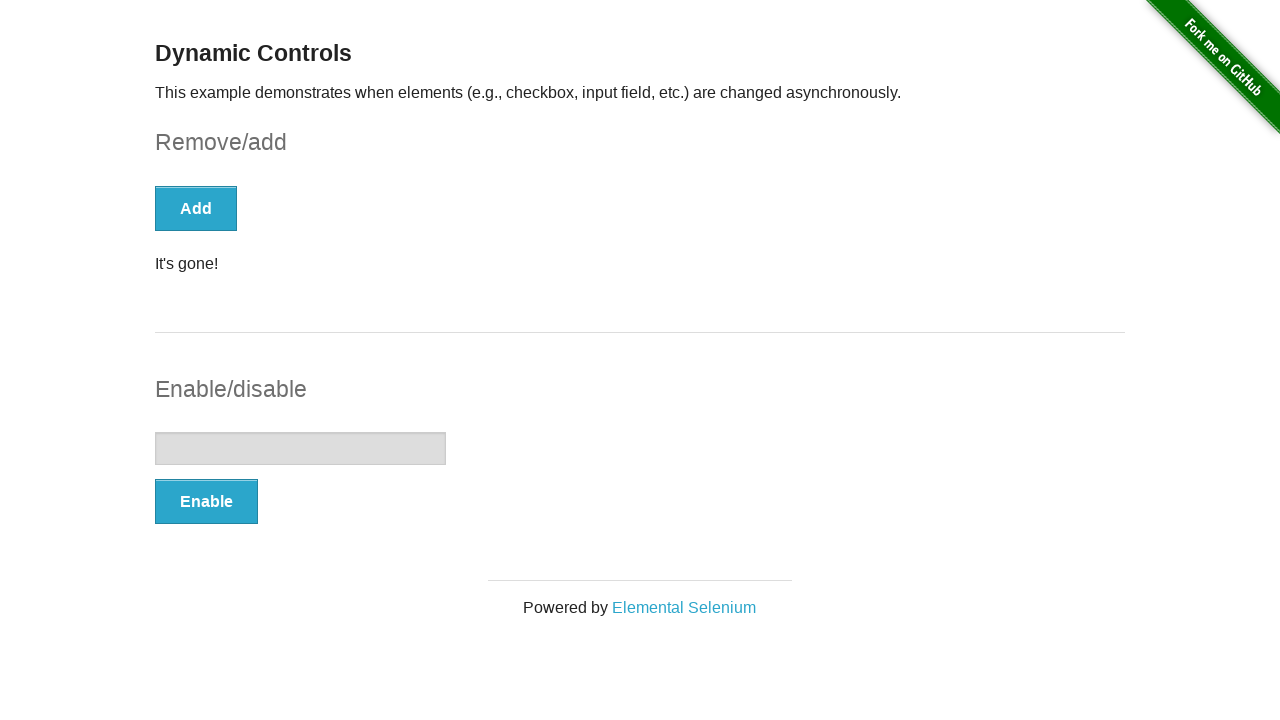

Verified that the removal message is displayed
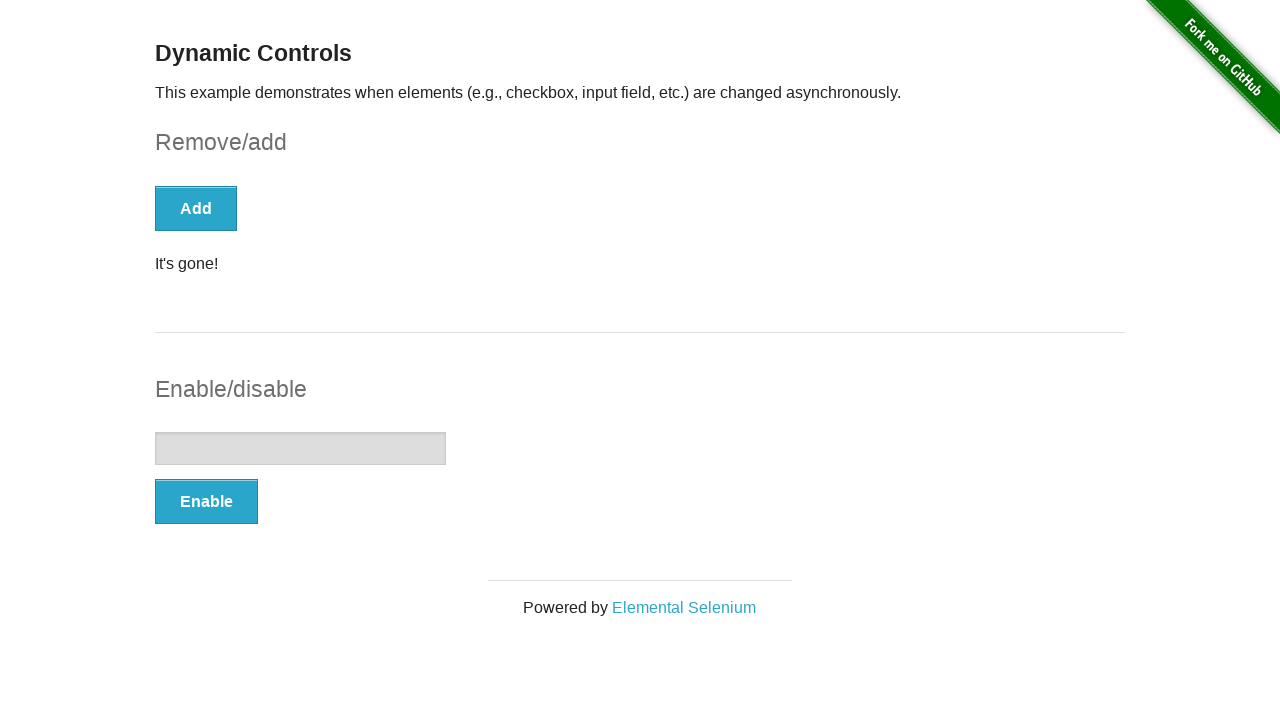

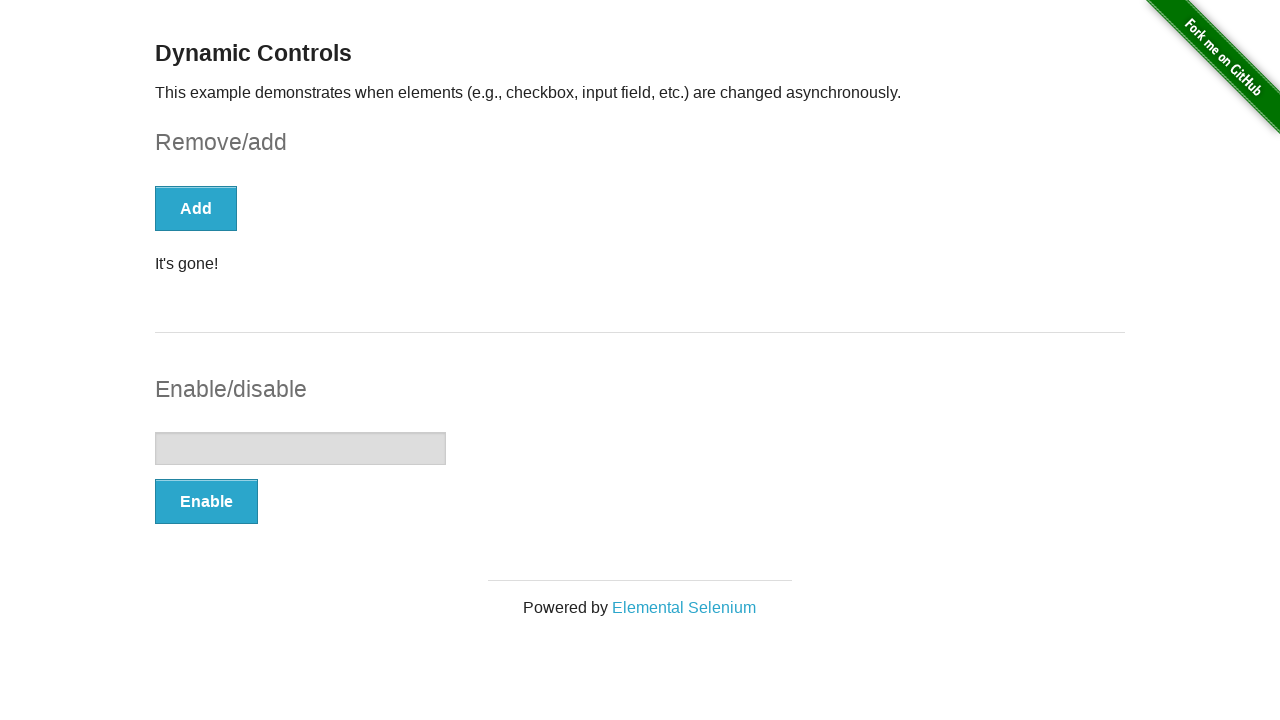